Tests the FAQ accordion by clicking on the time calculation question and verifying the answer text

Starting URL: https://qa-scooter.praktikum-services.ru/

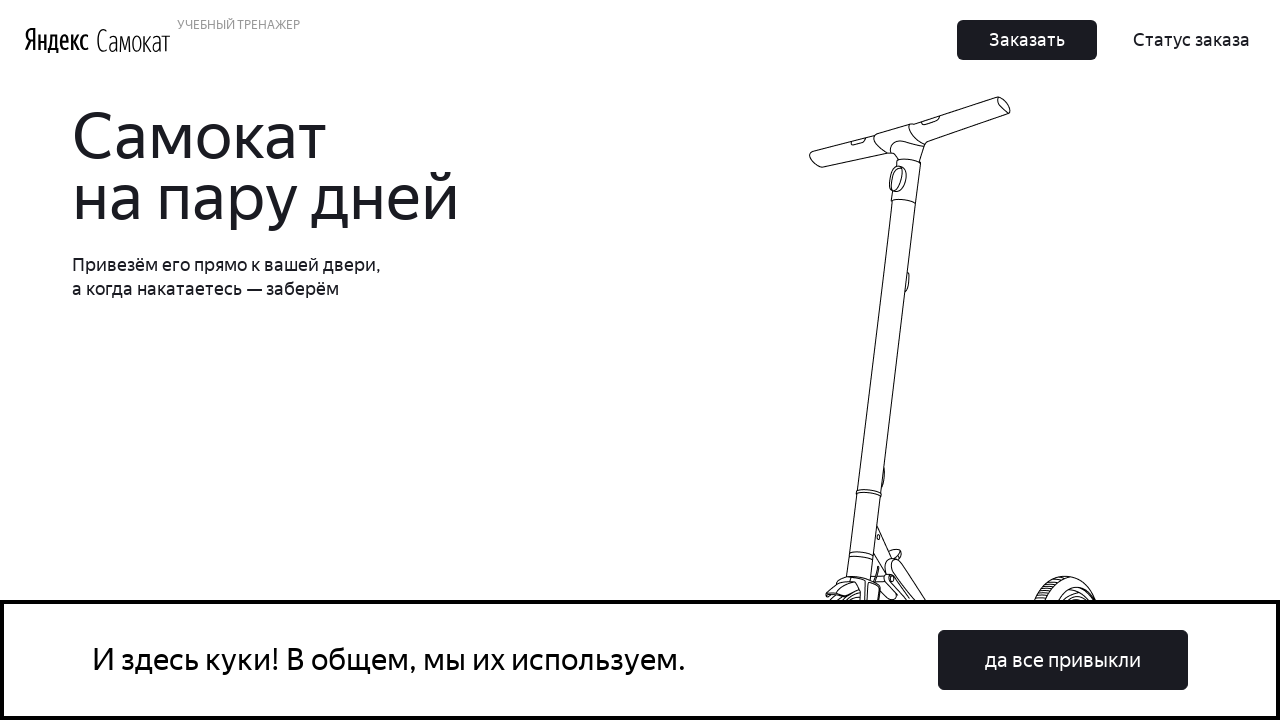

Clicked on the time calculation question in FAQ accordion at (967, 361) on #accordion__heading-2
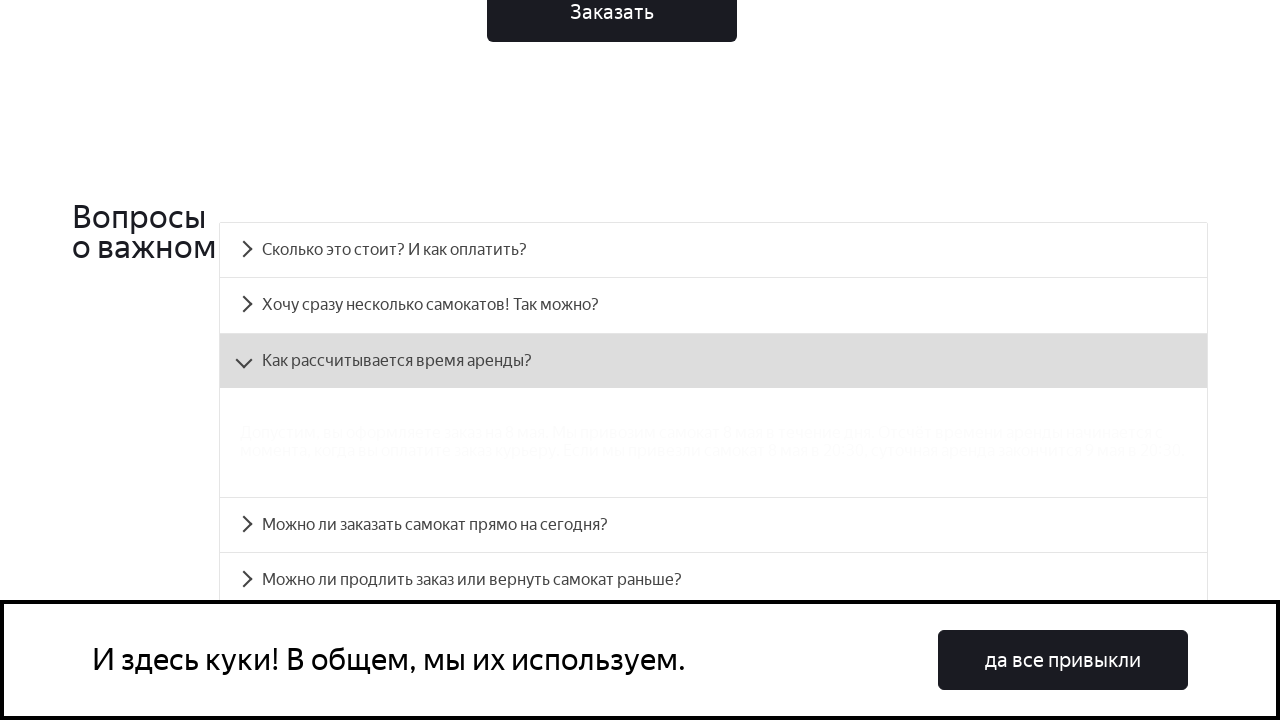

Answer panel for time question became visible
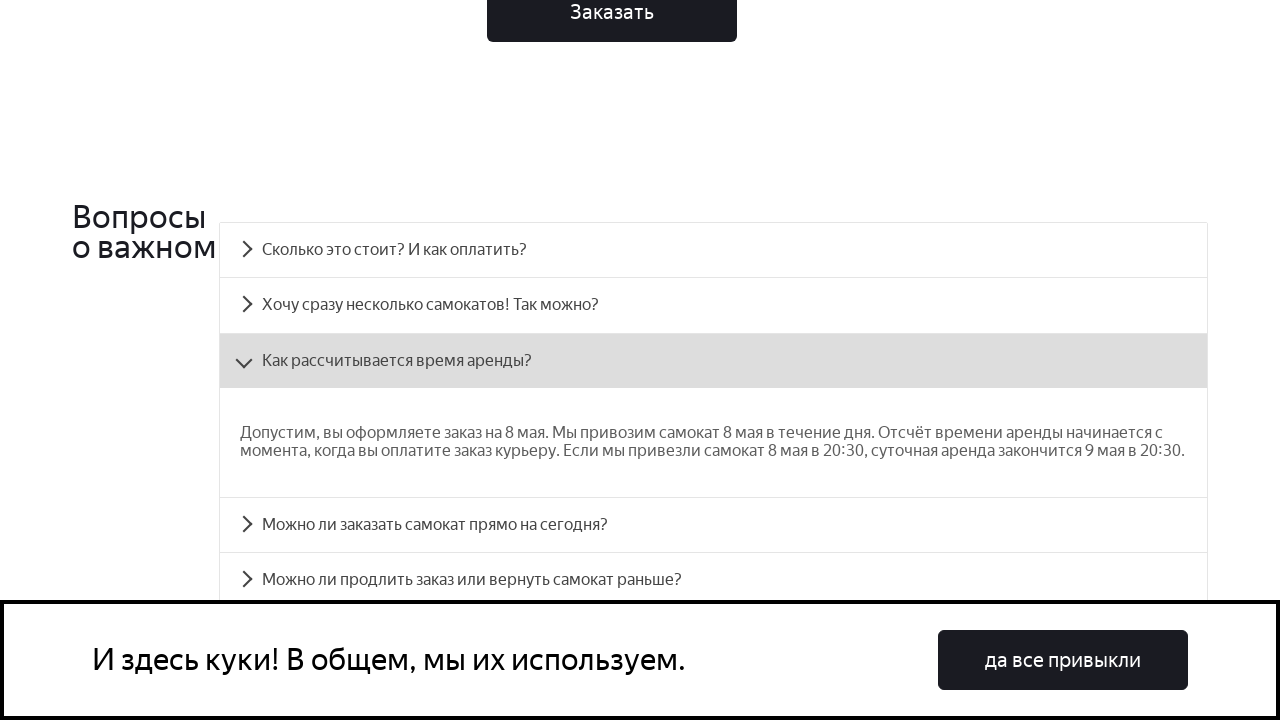

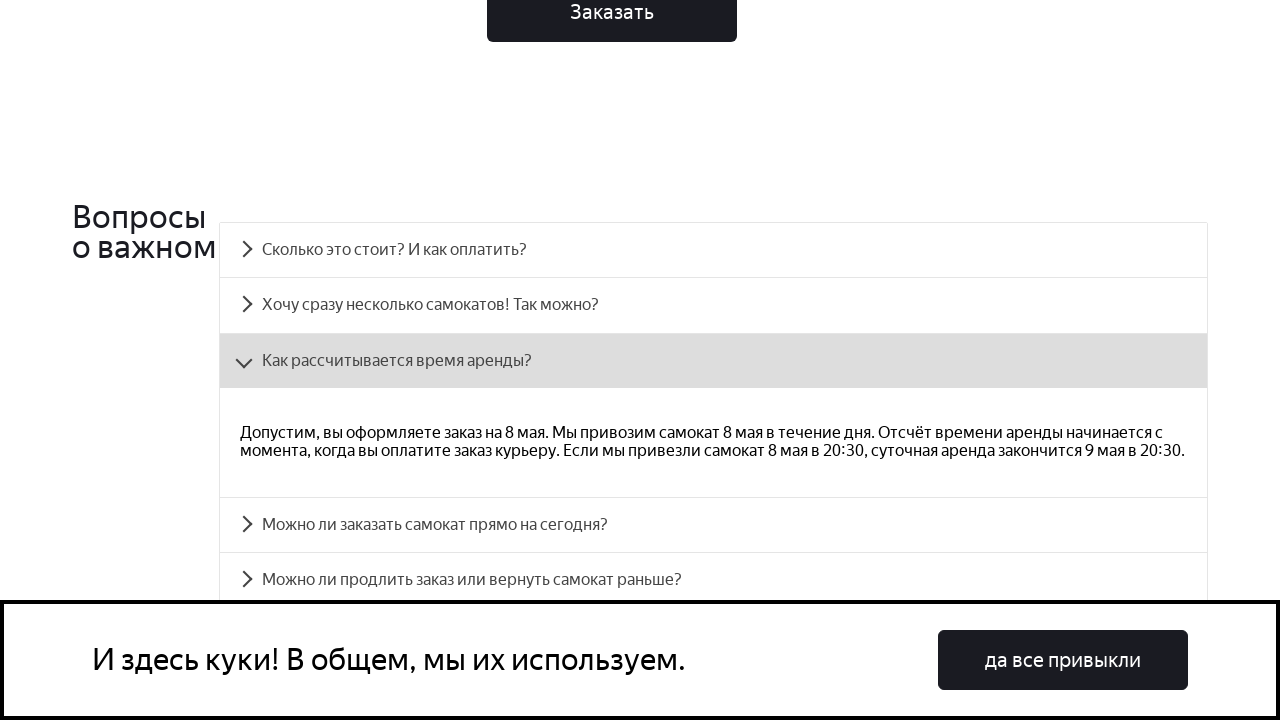